Tests JavaScript alert handling by clicking a confirmation alert button and accepting the alert dialog

Starting URL: http://www.tizag.com/javascriptT/javascriptalert.php

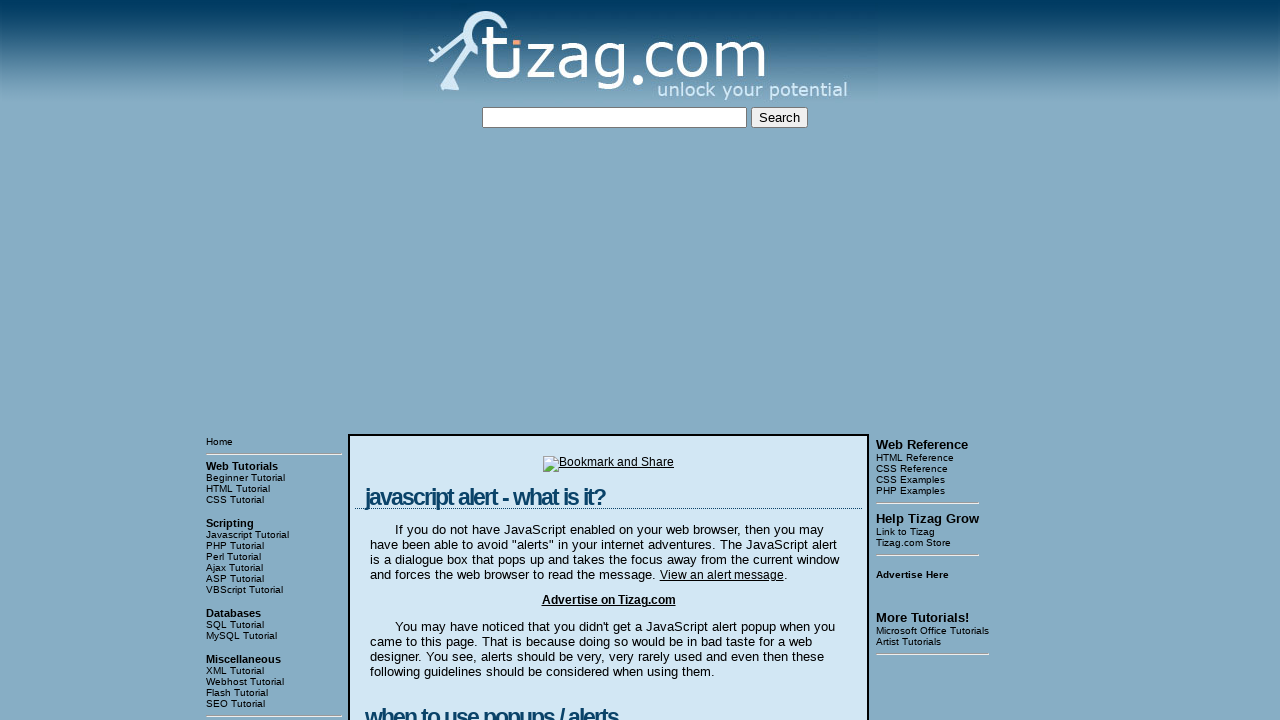

Set up dialog handler to automatically accept alerts
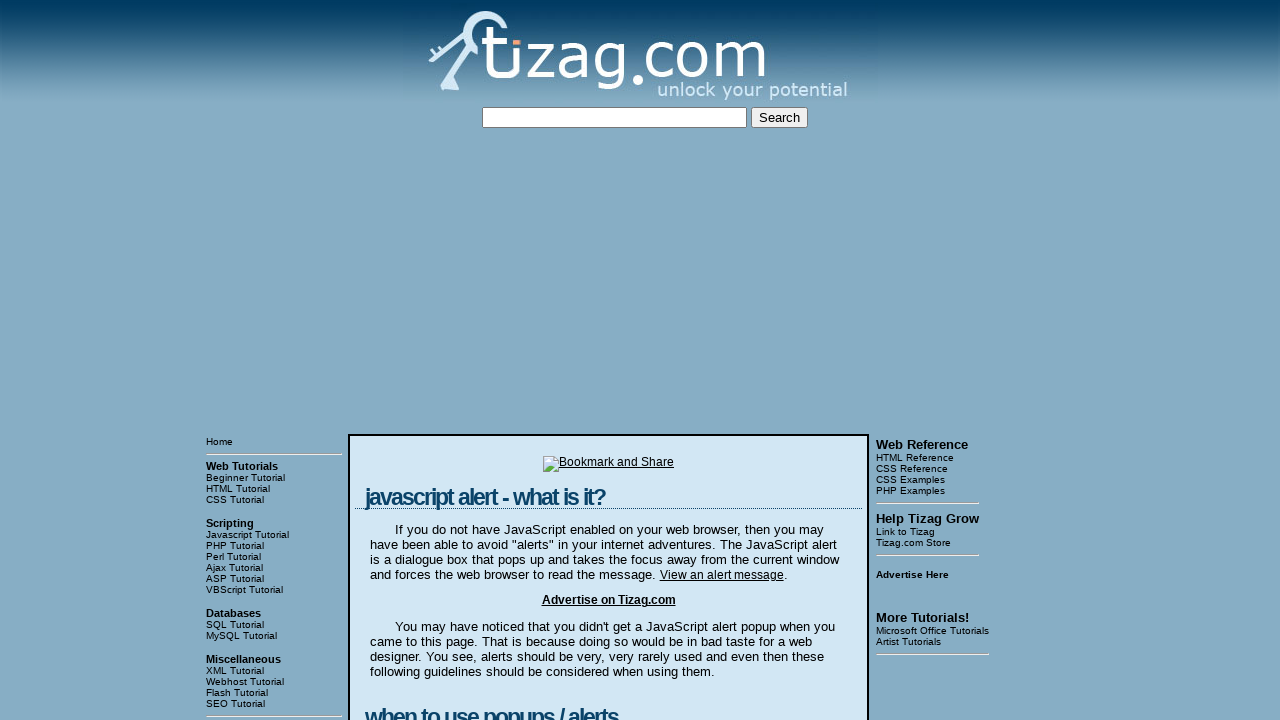

Clicked the Confirmation Alert button at (428, 361) on input[value='Confirmation Alert']
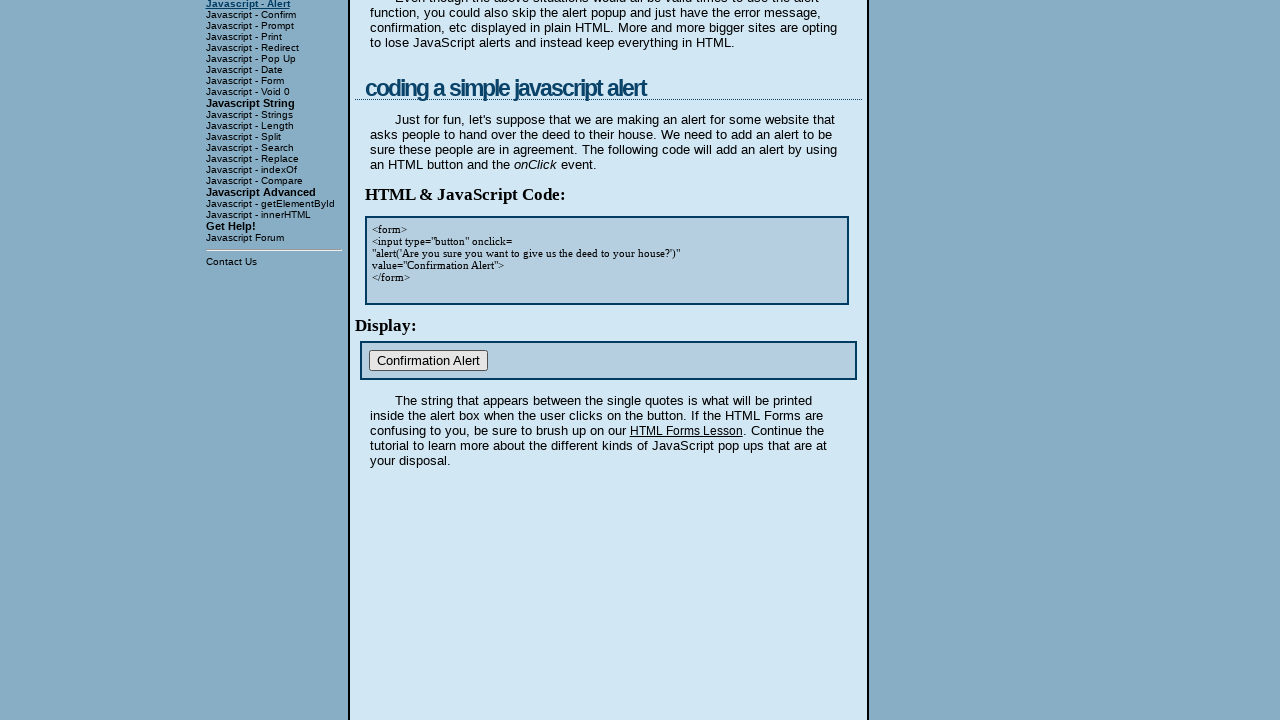

Waited 500ms for alert dialog to be handled
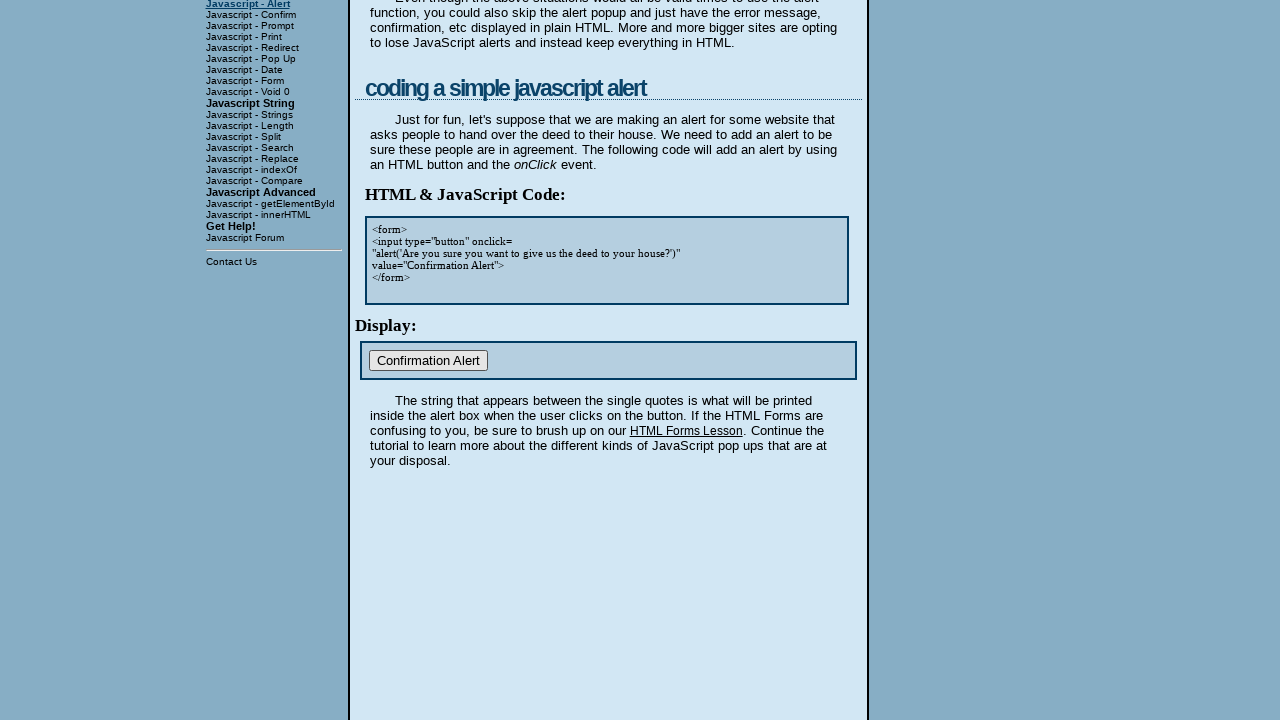

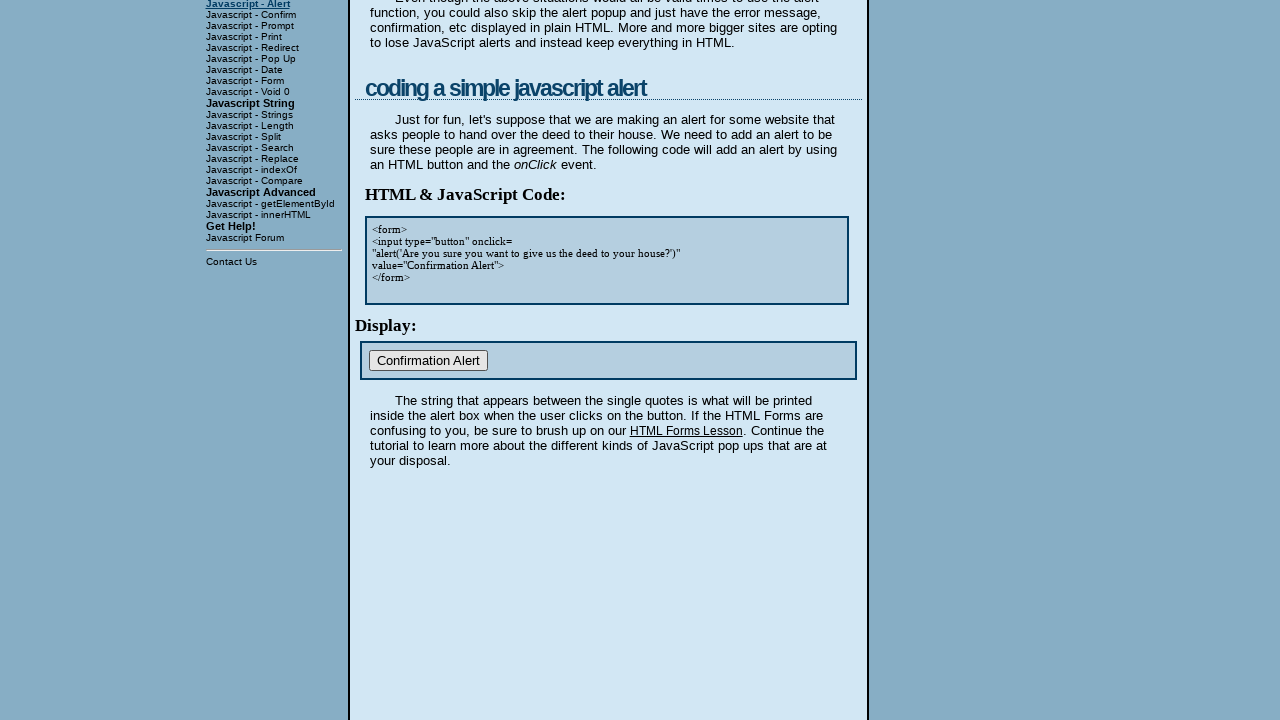